Tests multi-level menu navigation by hovering over nested menu items and clicking on a sub-sub-item

Starting URL: https://demoqa.com/menu

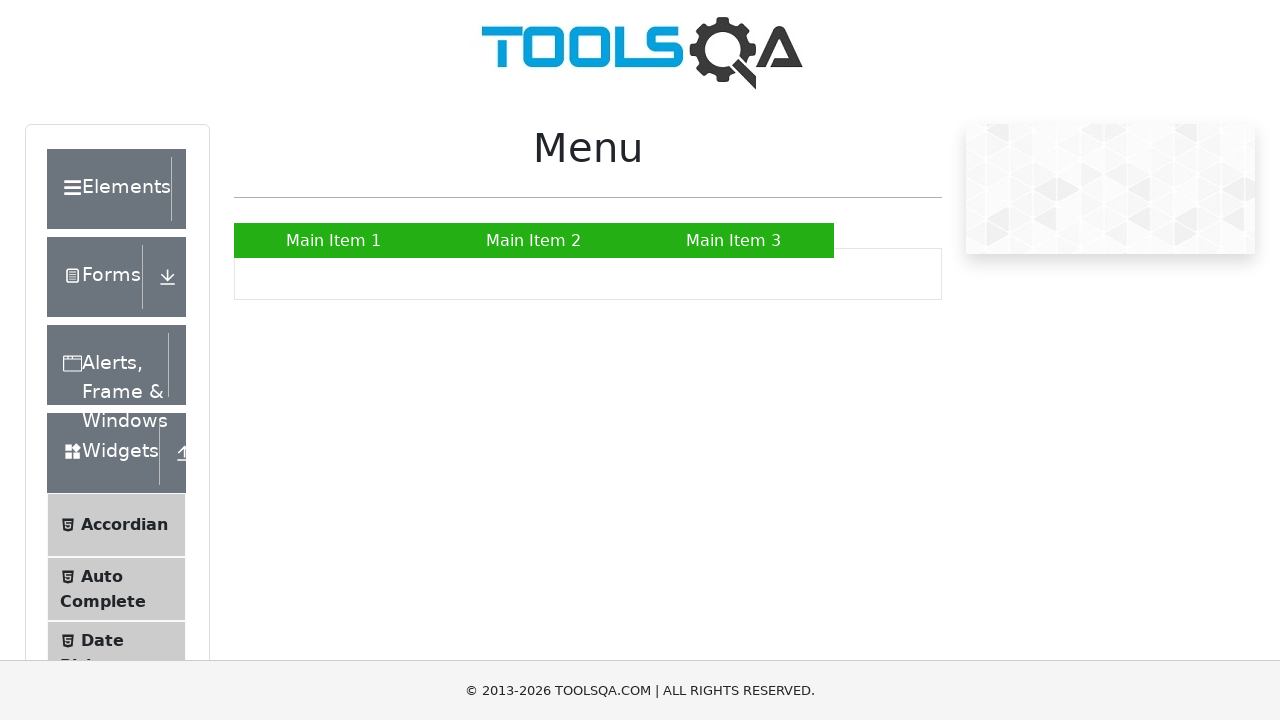

Hovered over Main Item 2 to reveal submenu at (534, 240) on xpath=//a[text()='Main Item 2']
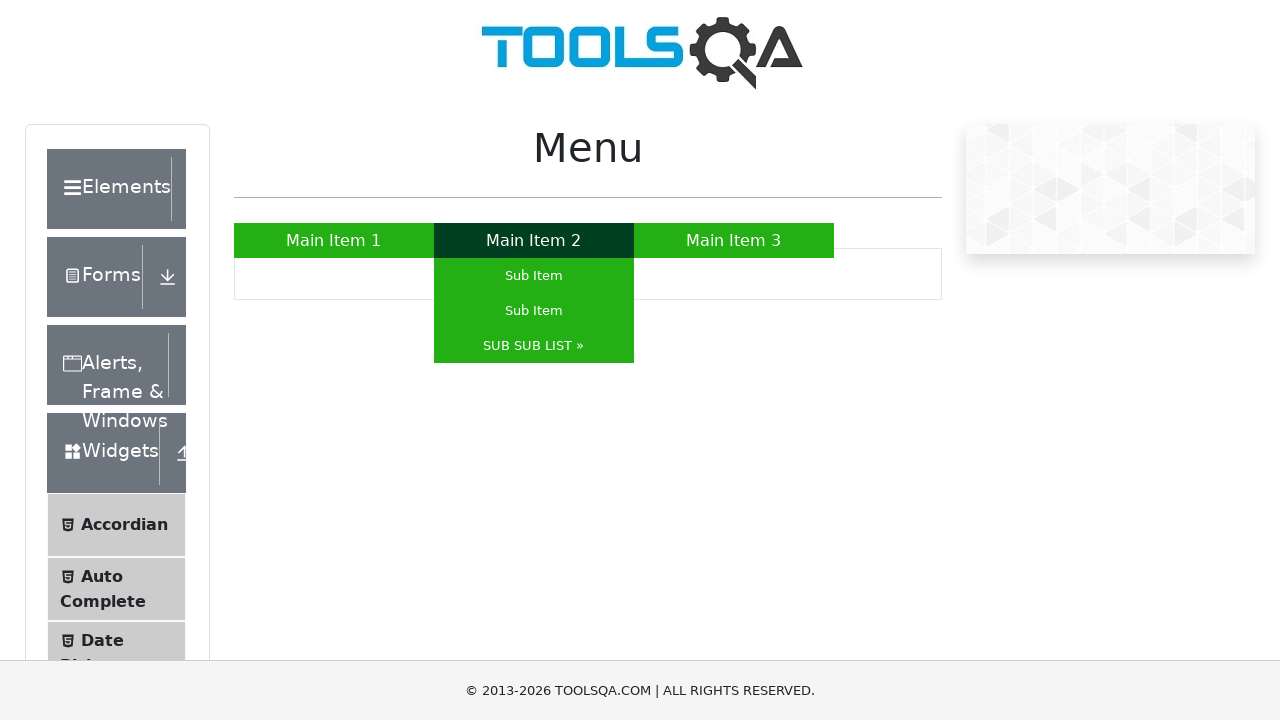

Hovered over SUB SUB LIST » to reveal nested submenu at (534, 346) on xpath=//ul[@id='nav']/li[2]/ul/li[3]/a
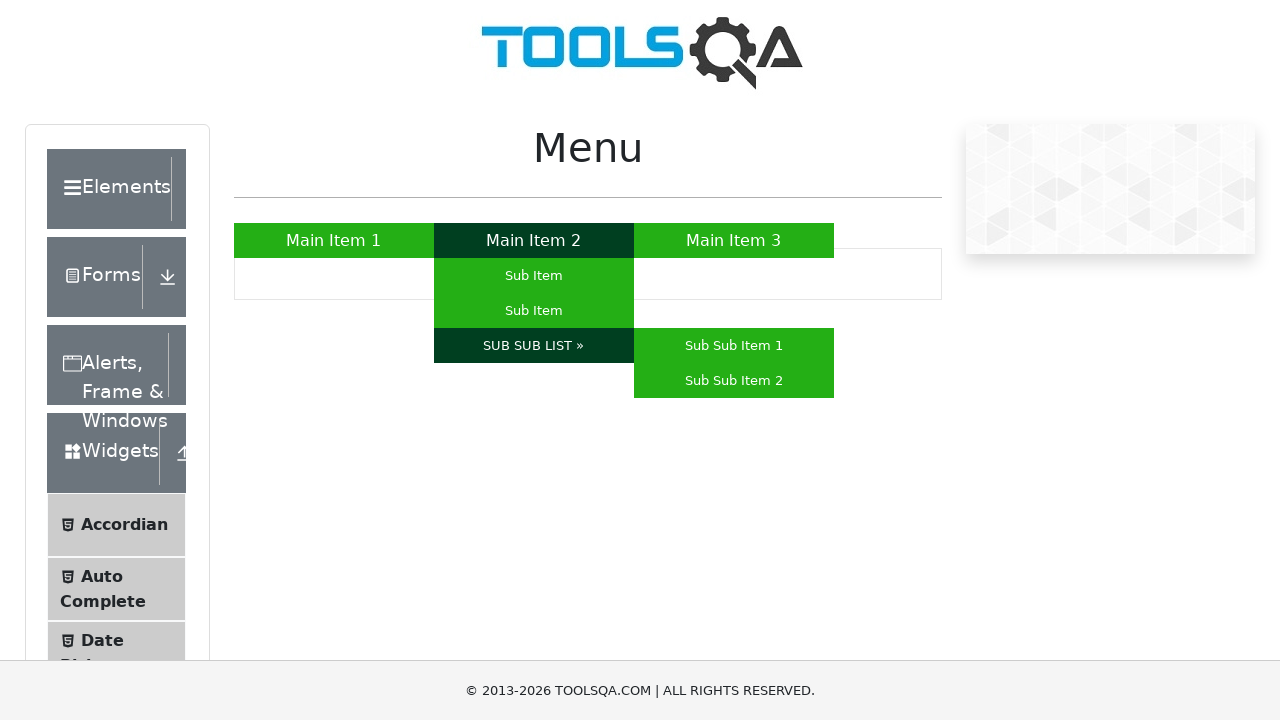

Clicked on Sub Sub Item 1 from nested menu at (734, 346) on xpath=//a[text()='Sub Sub Item 1']
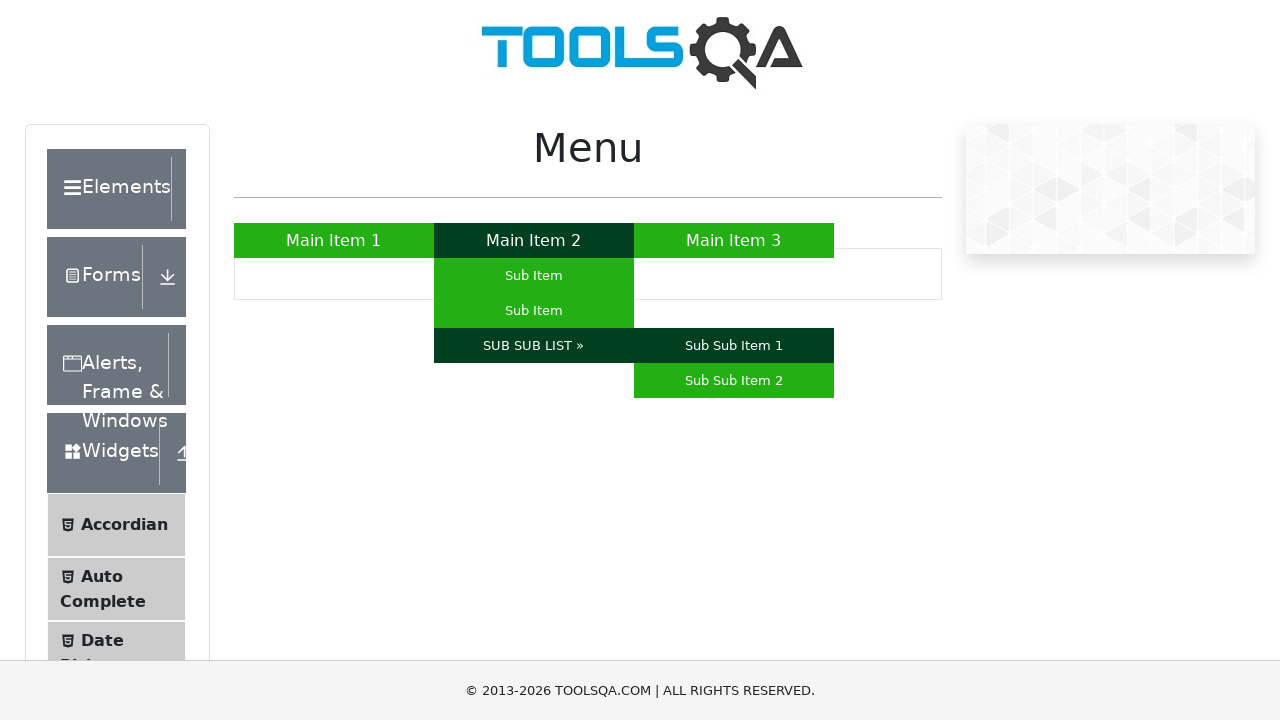

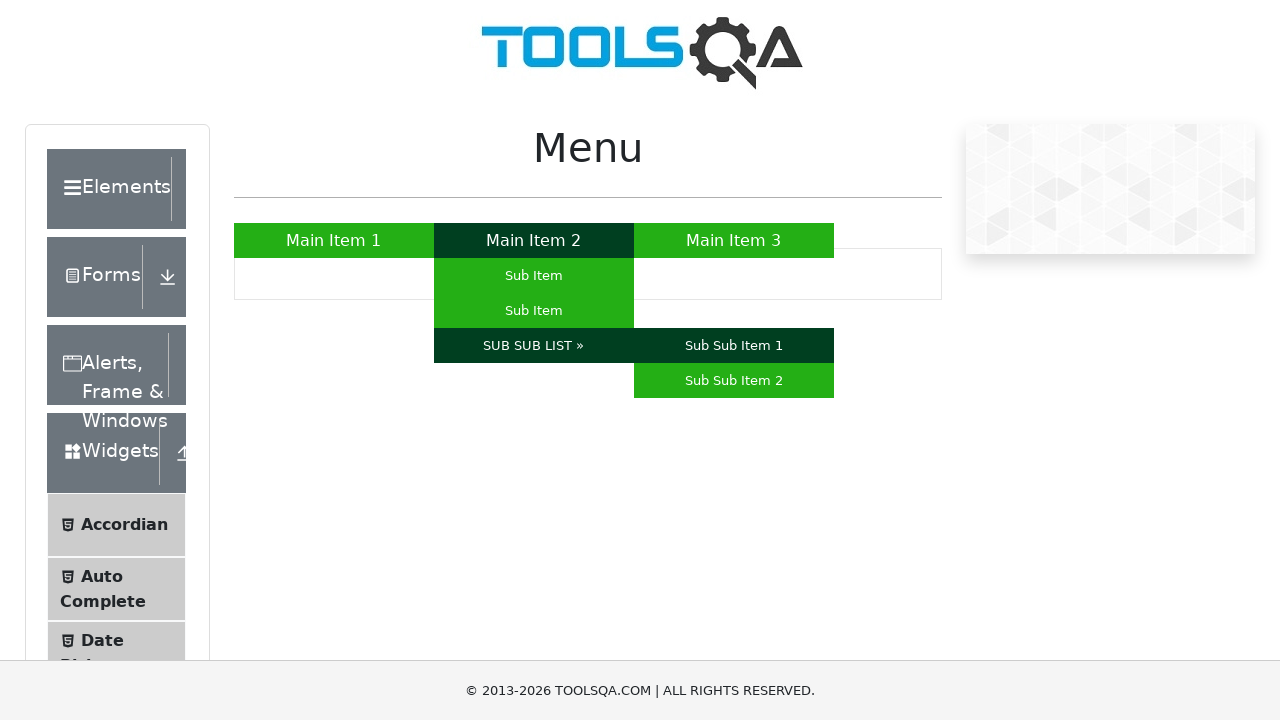